Tests page scrolling functionality by scrolling to a specific image element on the page

Starting URL: https://artoftesting.com/samplesiteforselenium

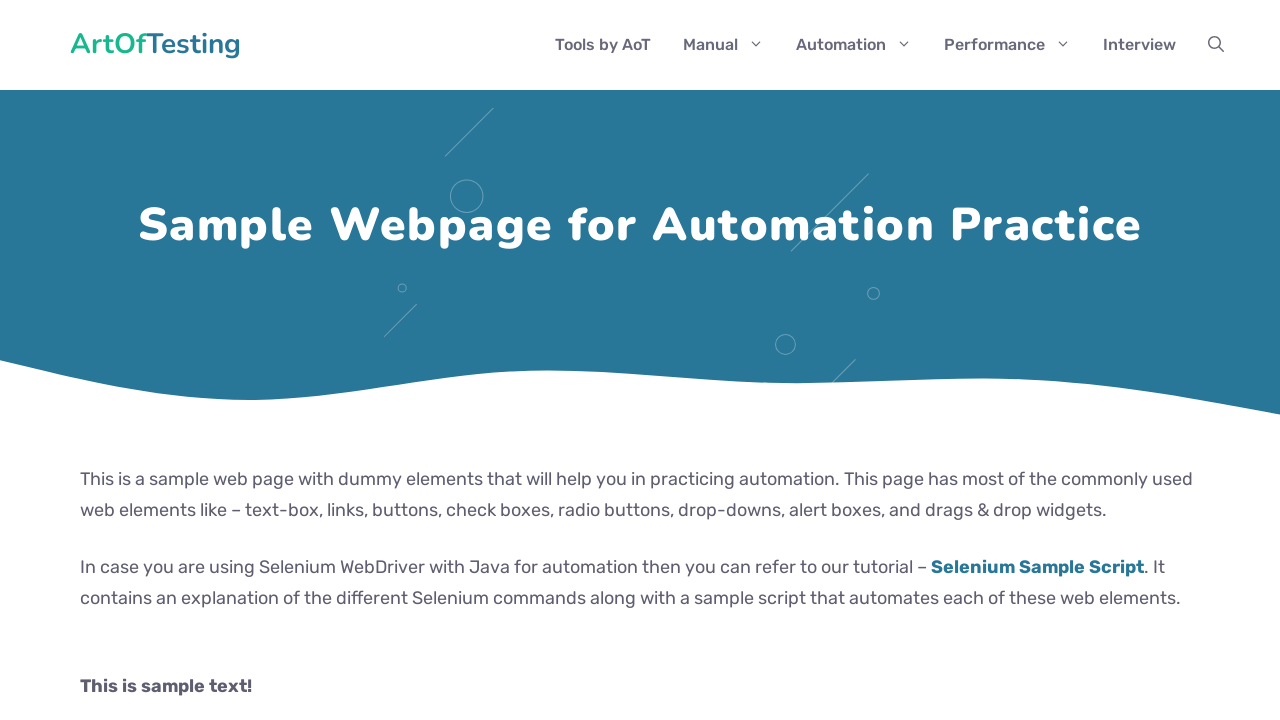

Scrolled to image element with ID 'myImage'
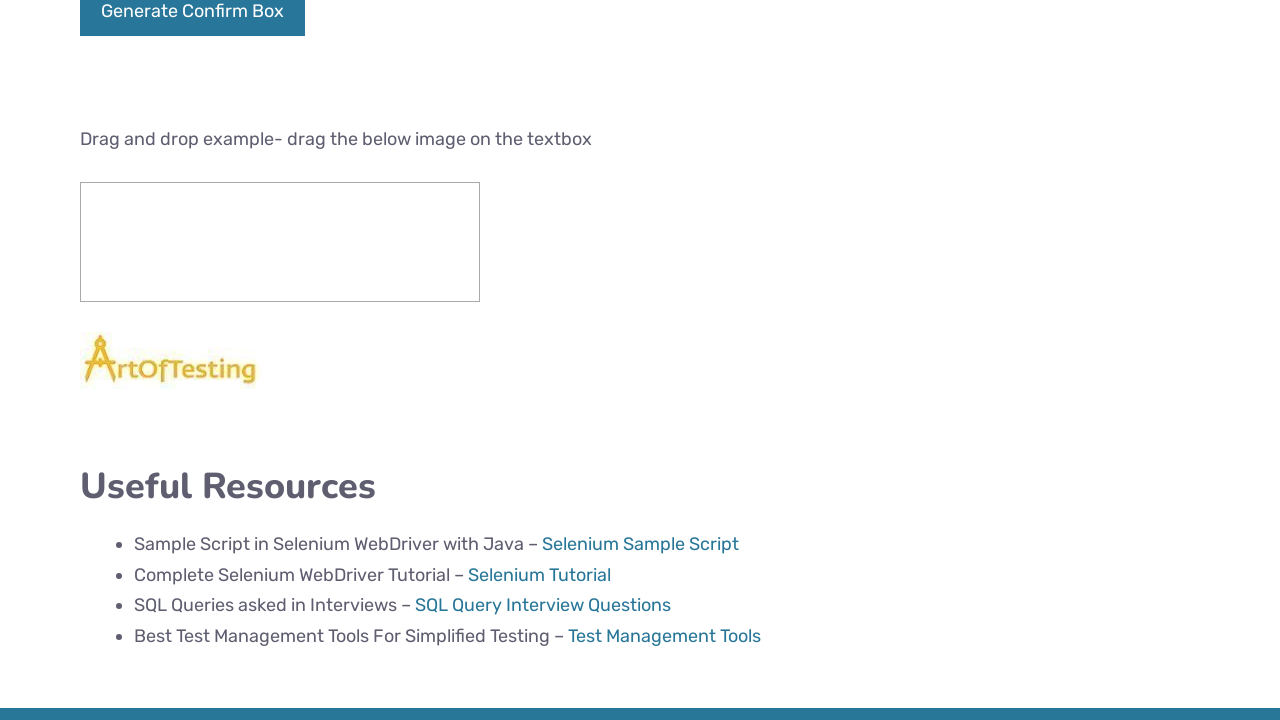

Verified image element is visible after scrolling
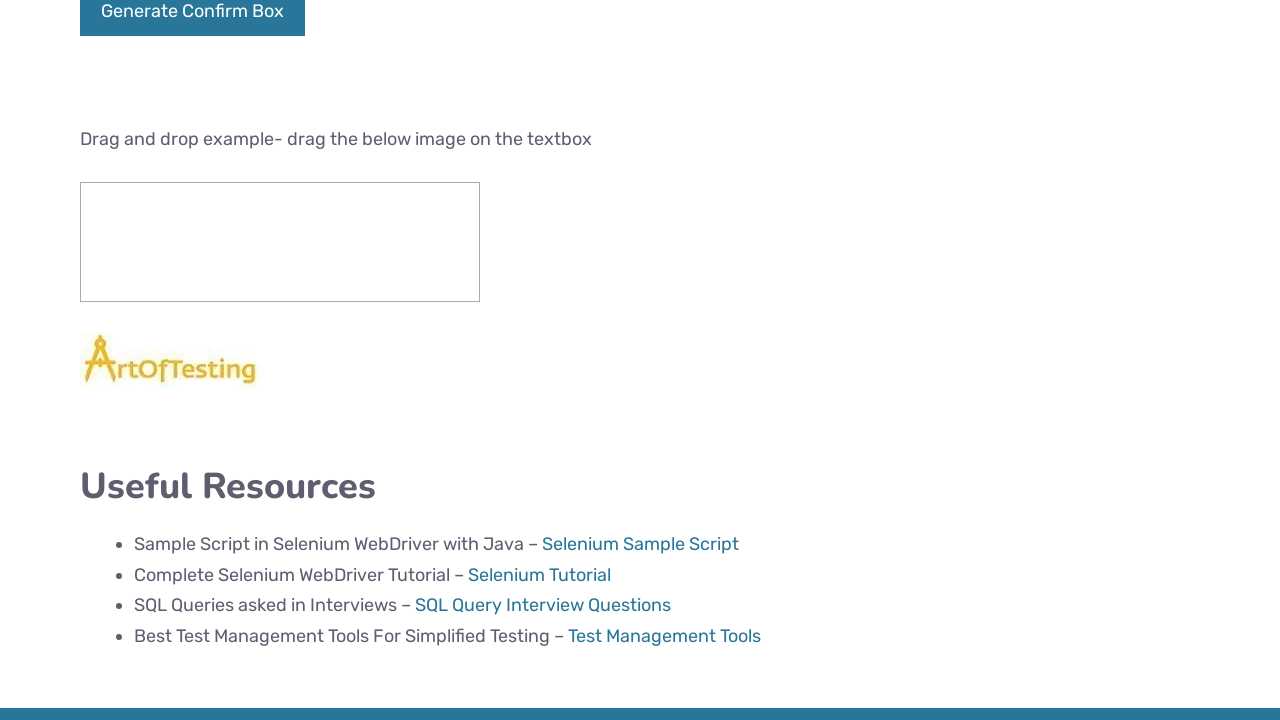

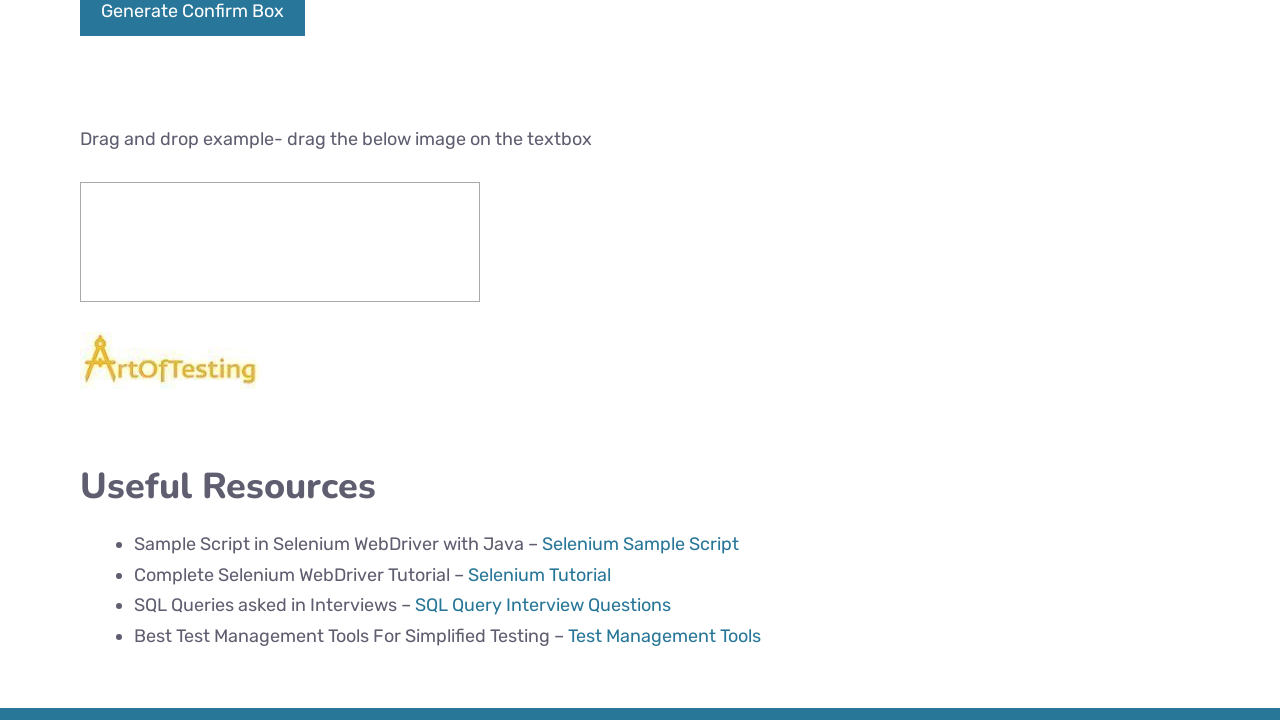